Opens the nopCommerce demo e-commerce website and maximizes the browser window to verify the page loads successfully.

Starting URL: https://demo.nopcommerce.com/

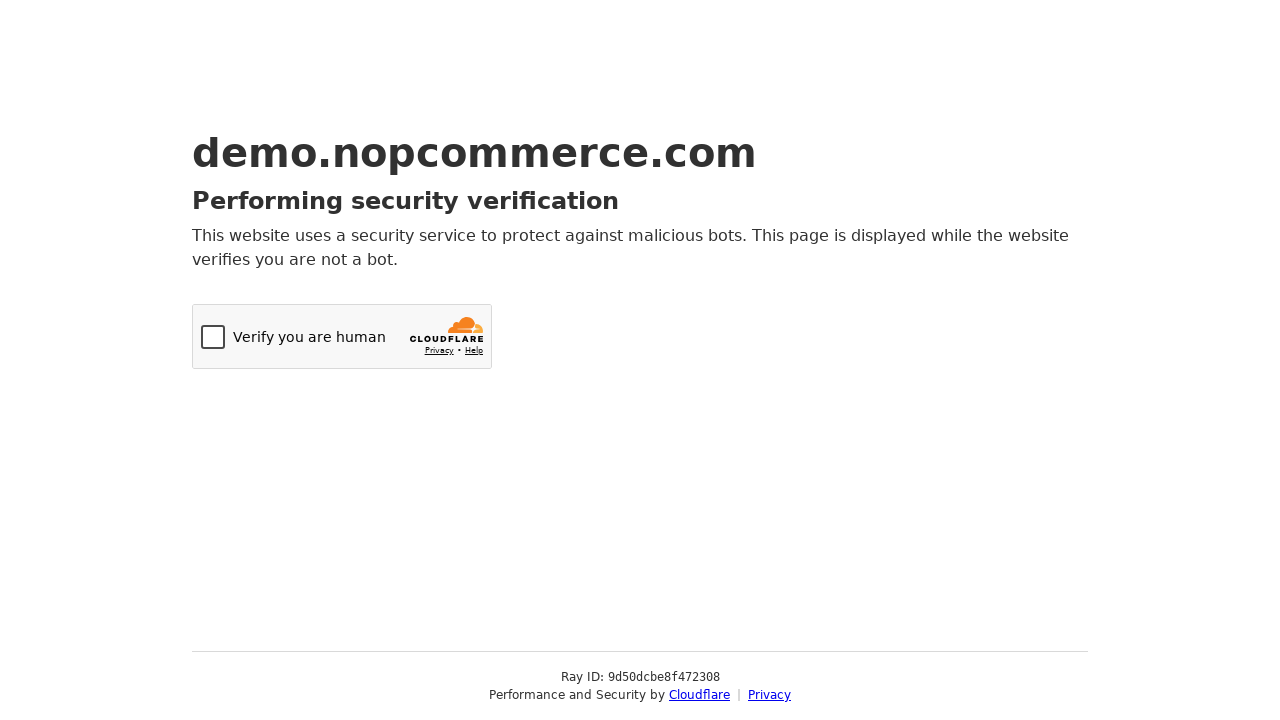

Set viewport size to 1920x1080 to maximize browser window
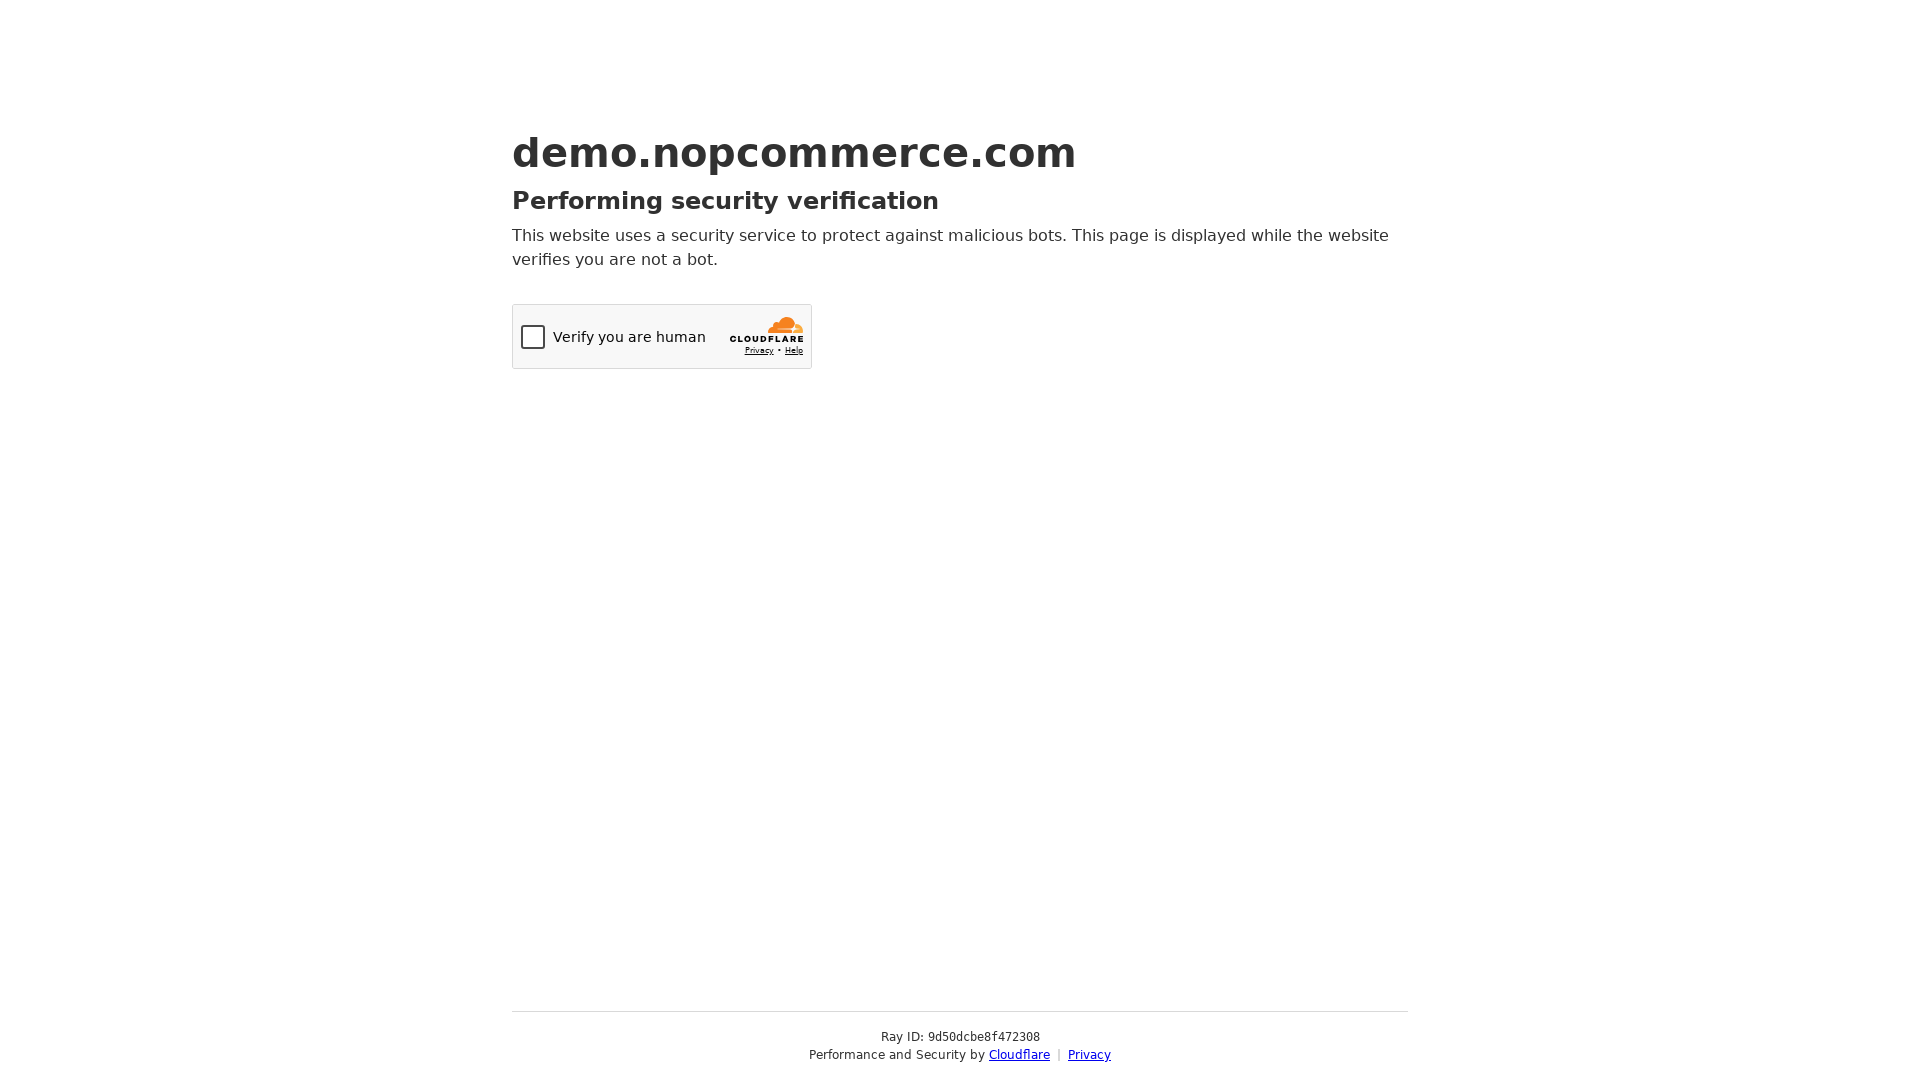

nopCommerce demo website loaded successfully at https://demo.nopcommerce.com/
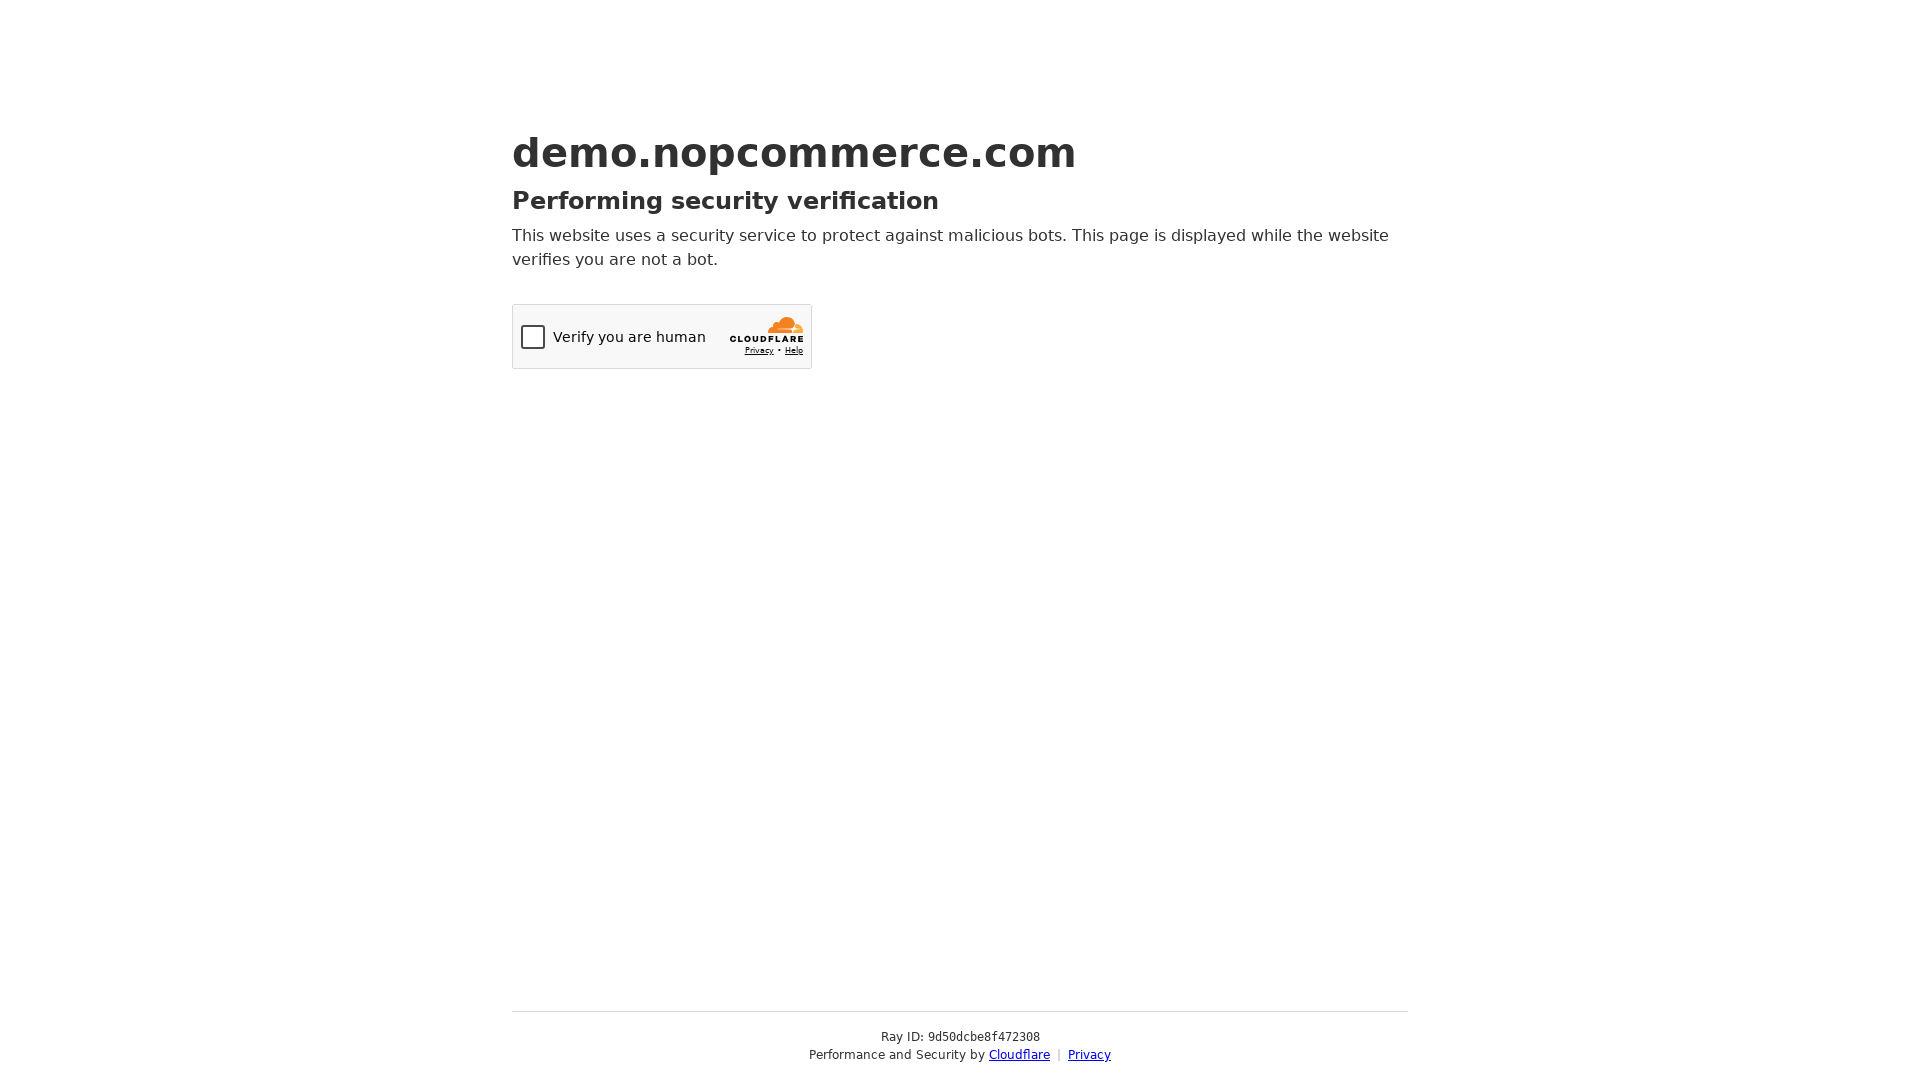

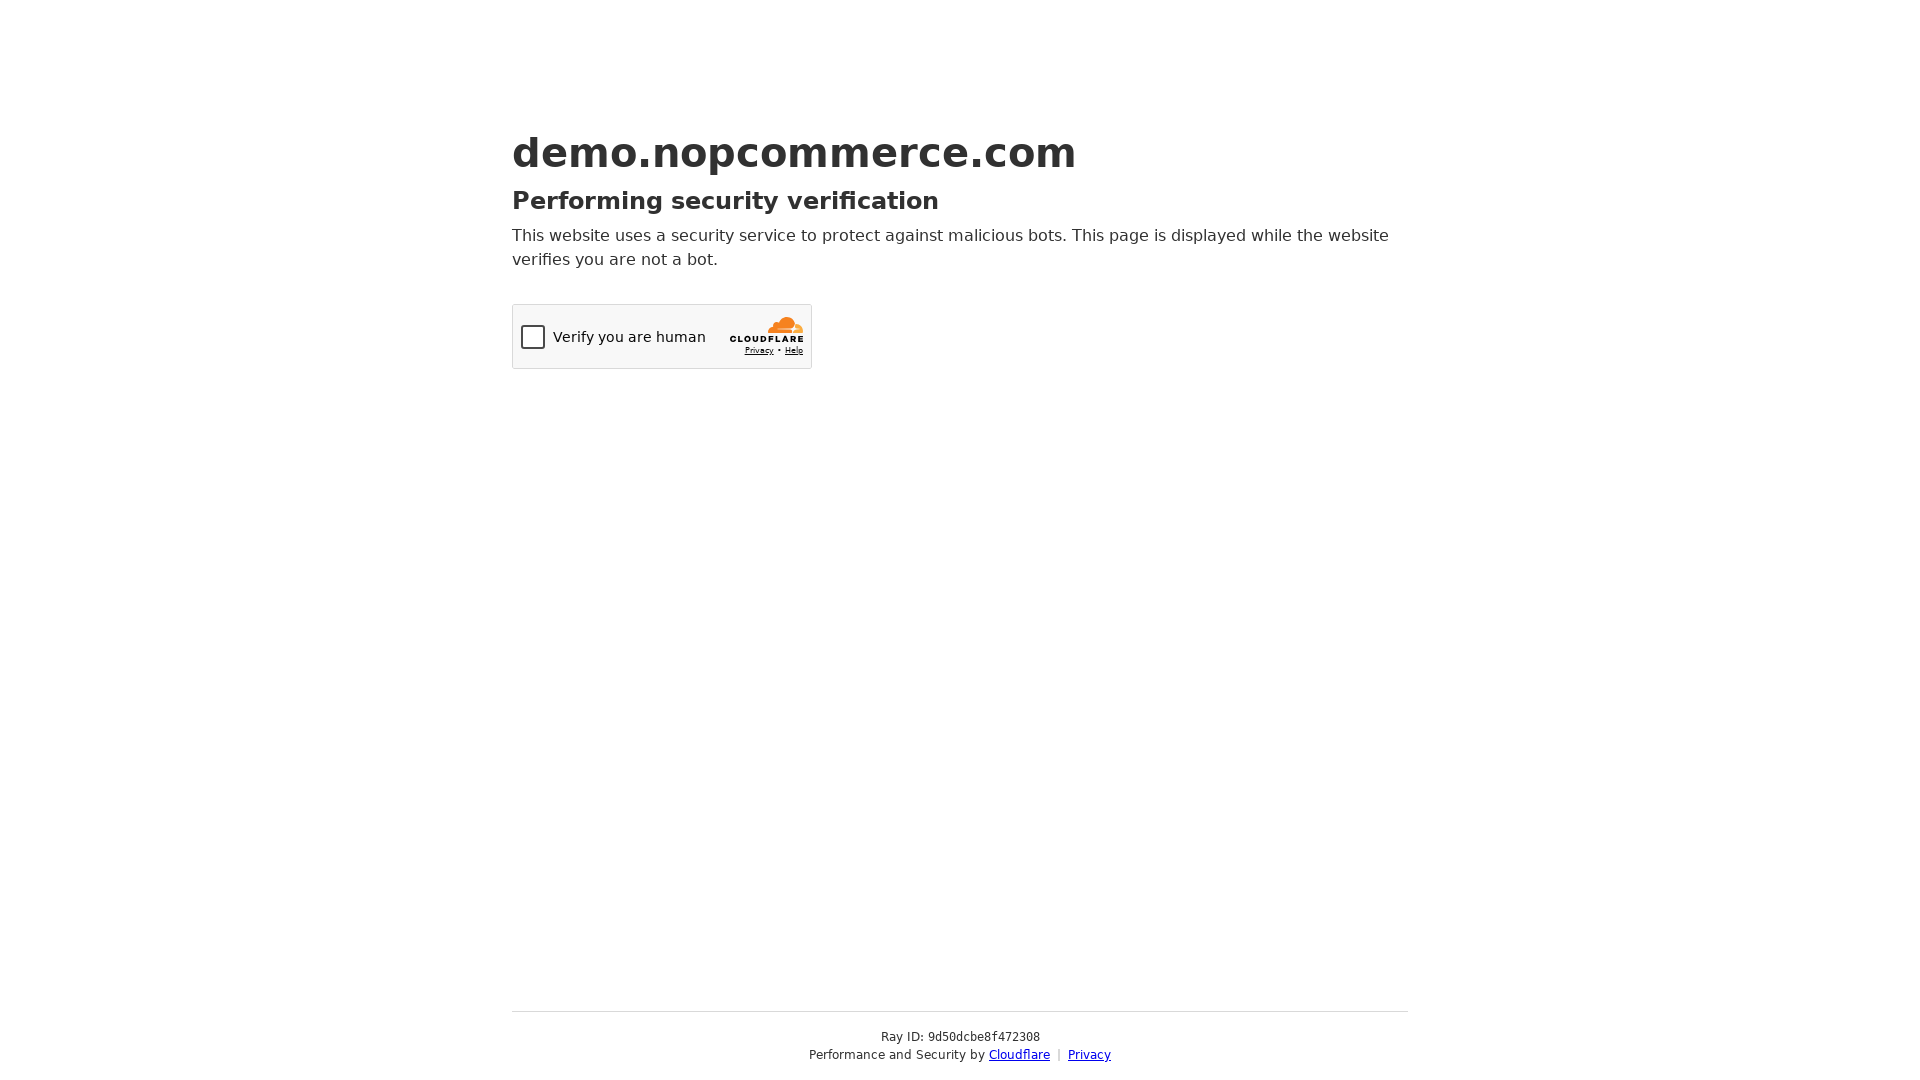